Tests browser window handling by clicking a link that opens a new window, then switching to that new window and verifying the content displays "New Window".

Starting URL: http://the-internet.herokuapp.com/windows

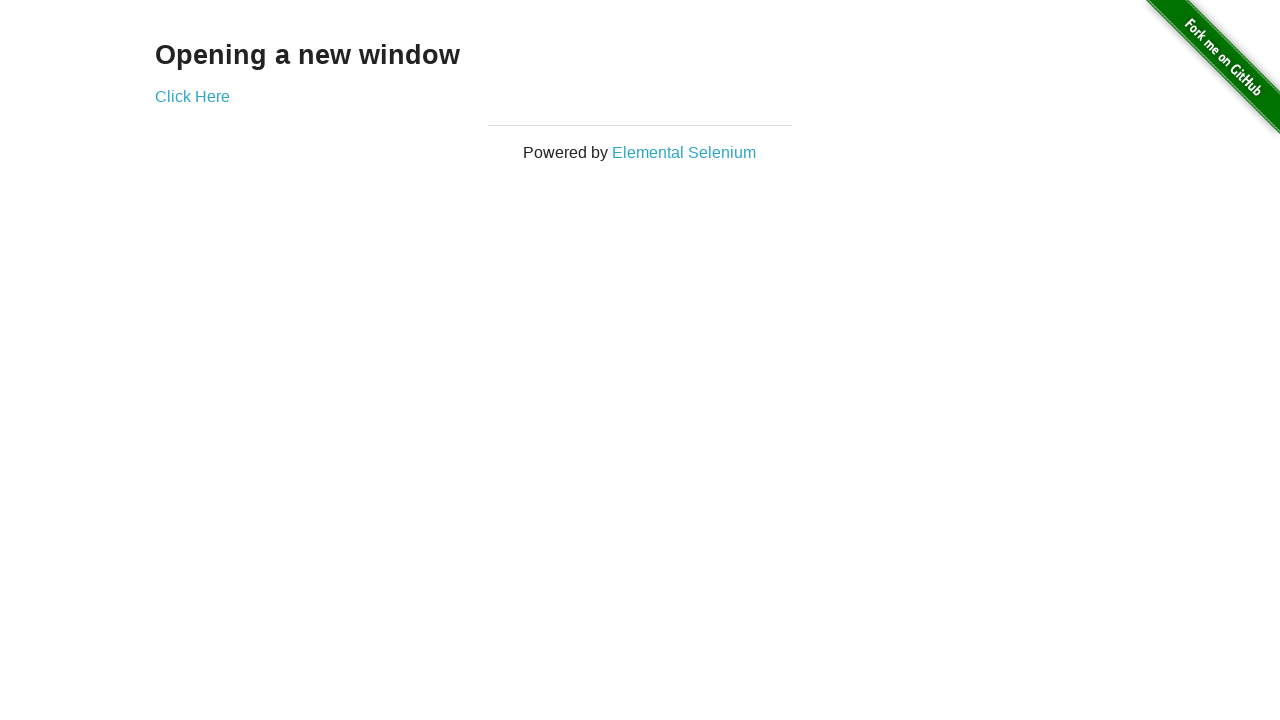

Verified initial page title is 'The Internet'
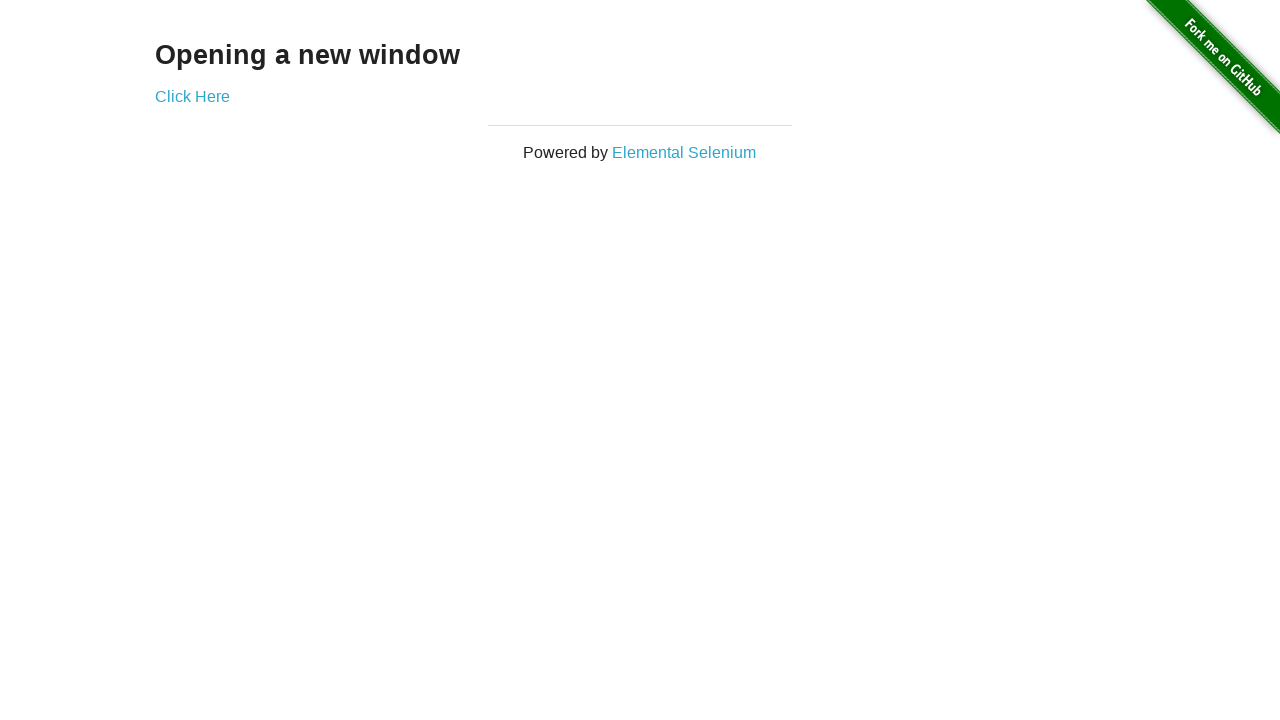

Clicked link to open new window at (192, 96) on a[href='/windows/new']
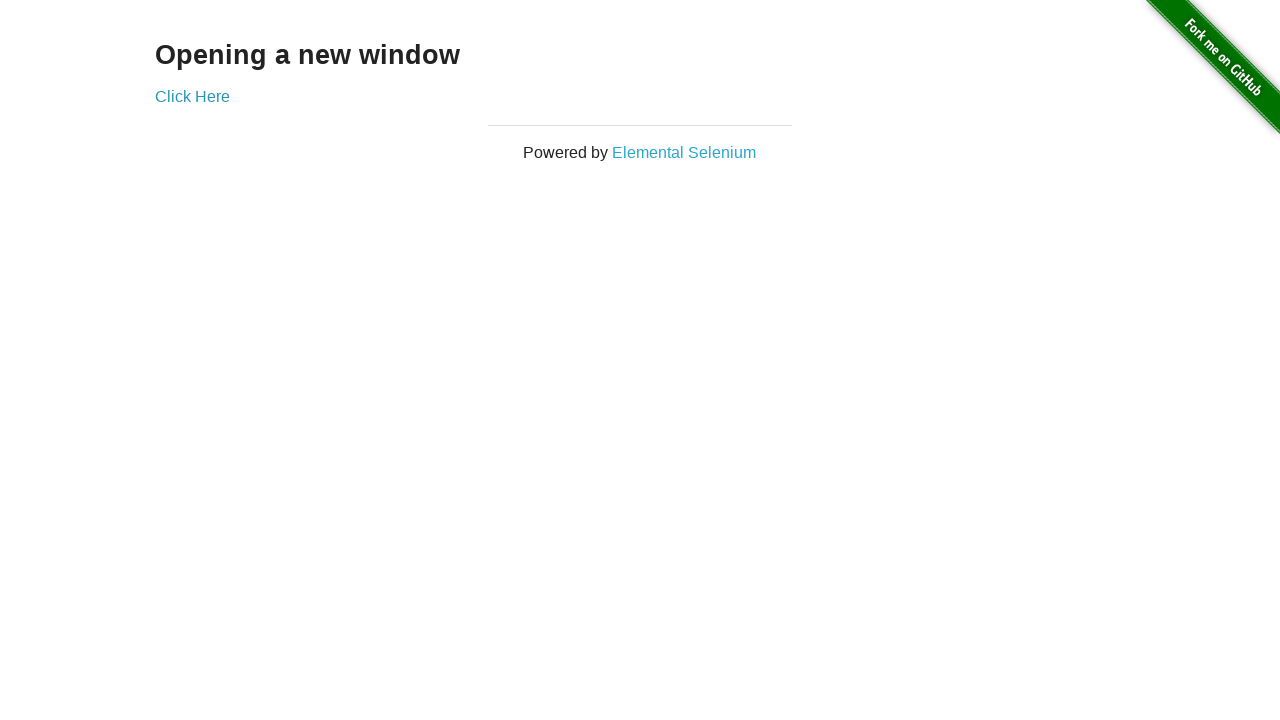

Captured new window page object
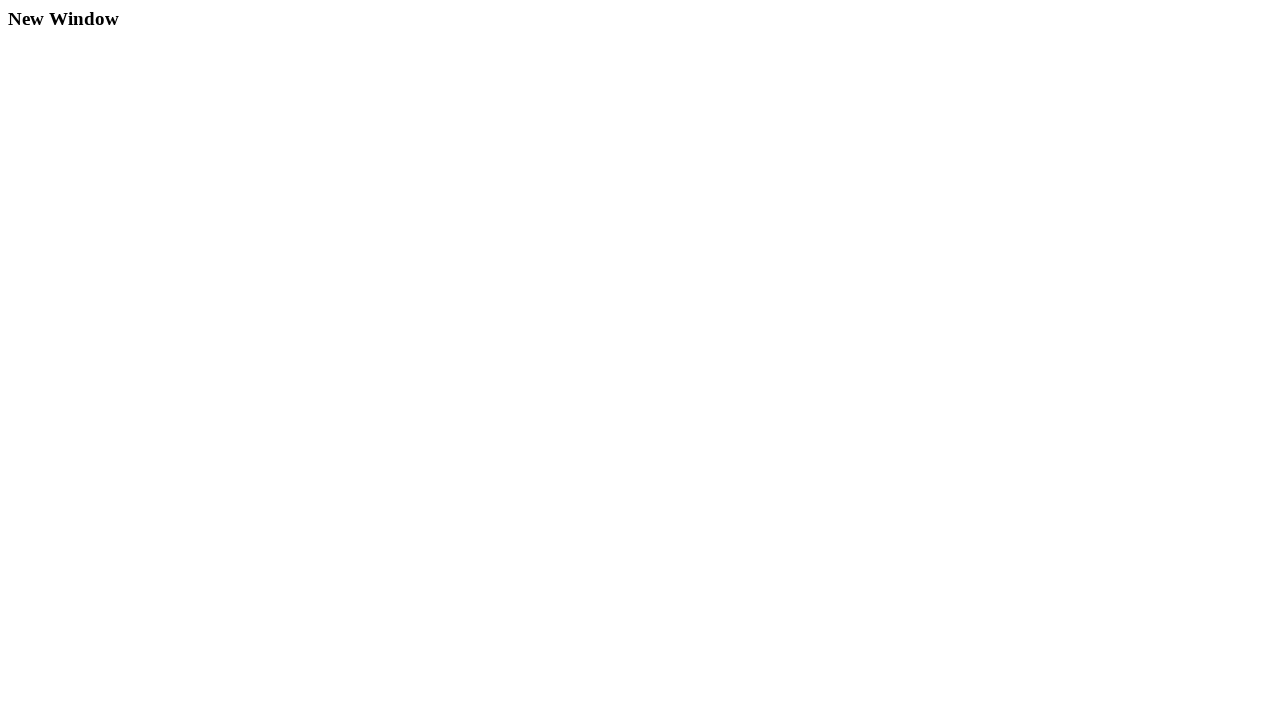

New window page loaded
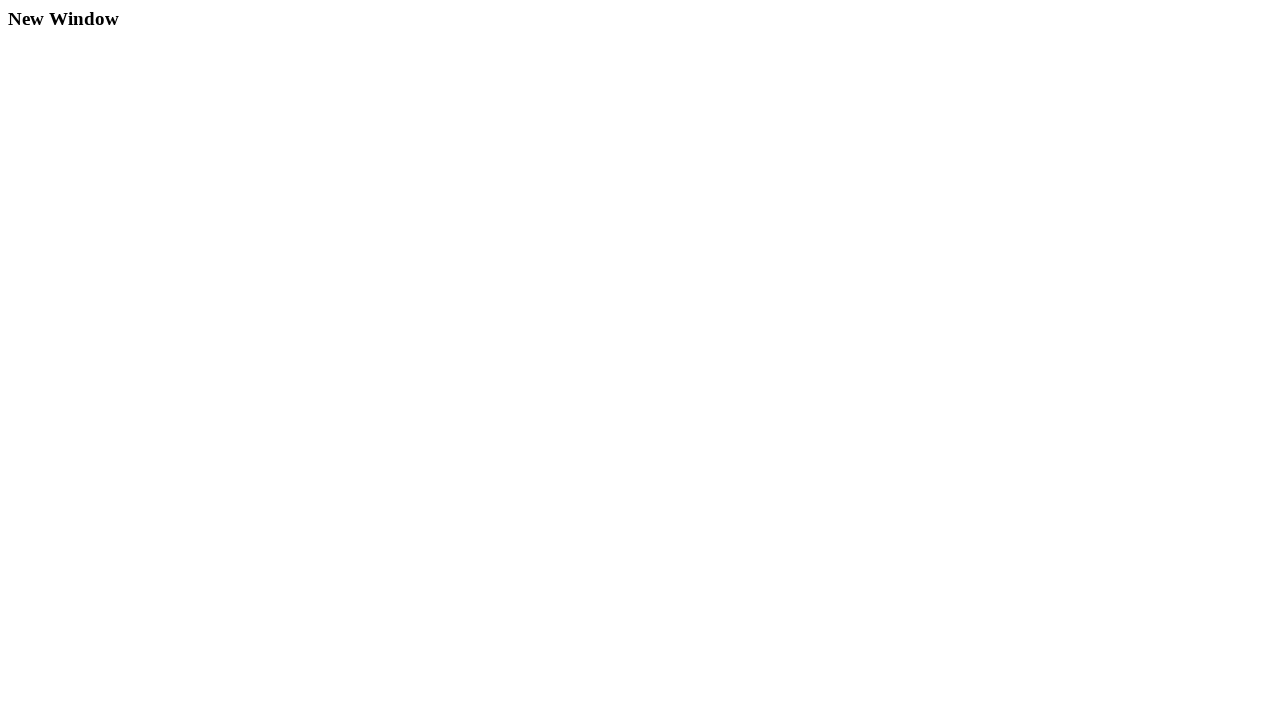

New Window heading located and ready
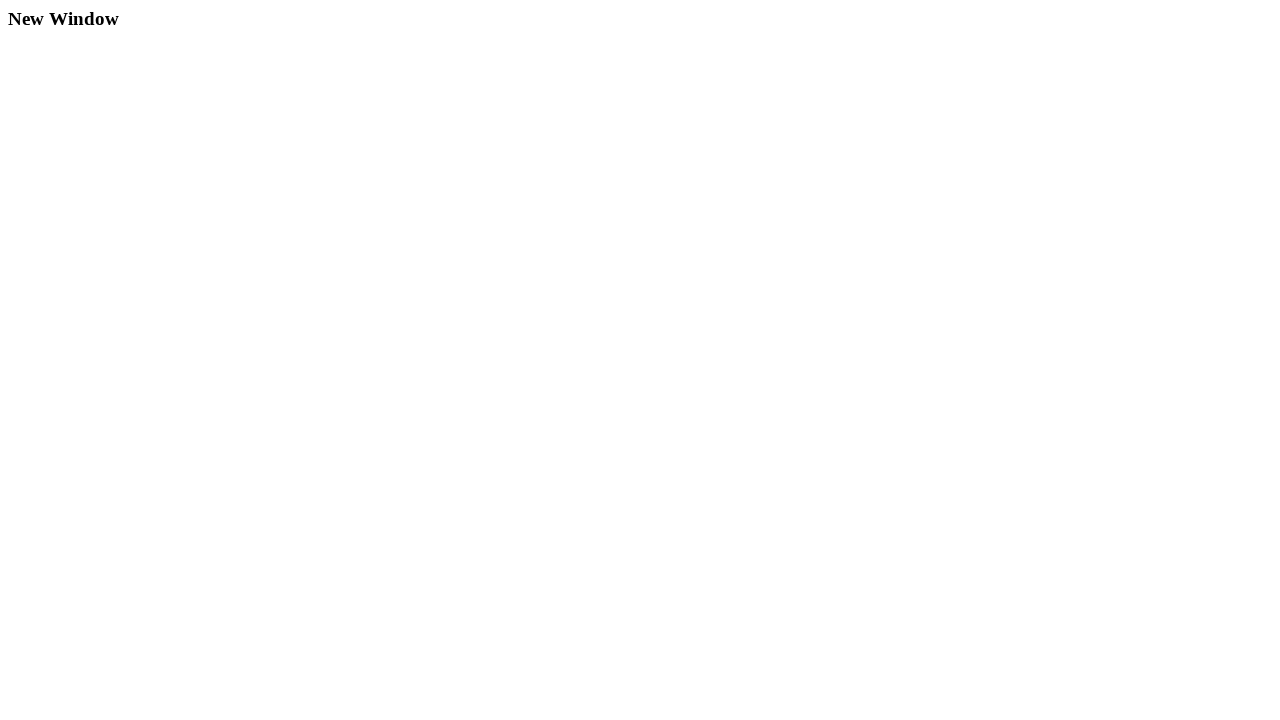

Verified new window title is 'New Window'
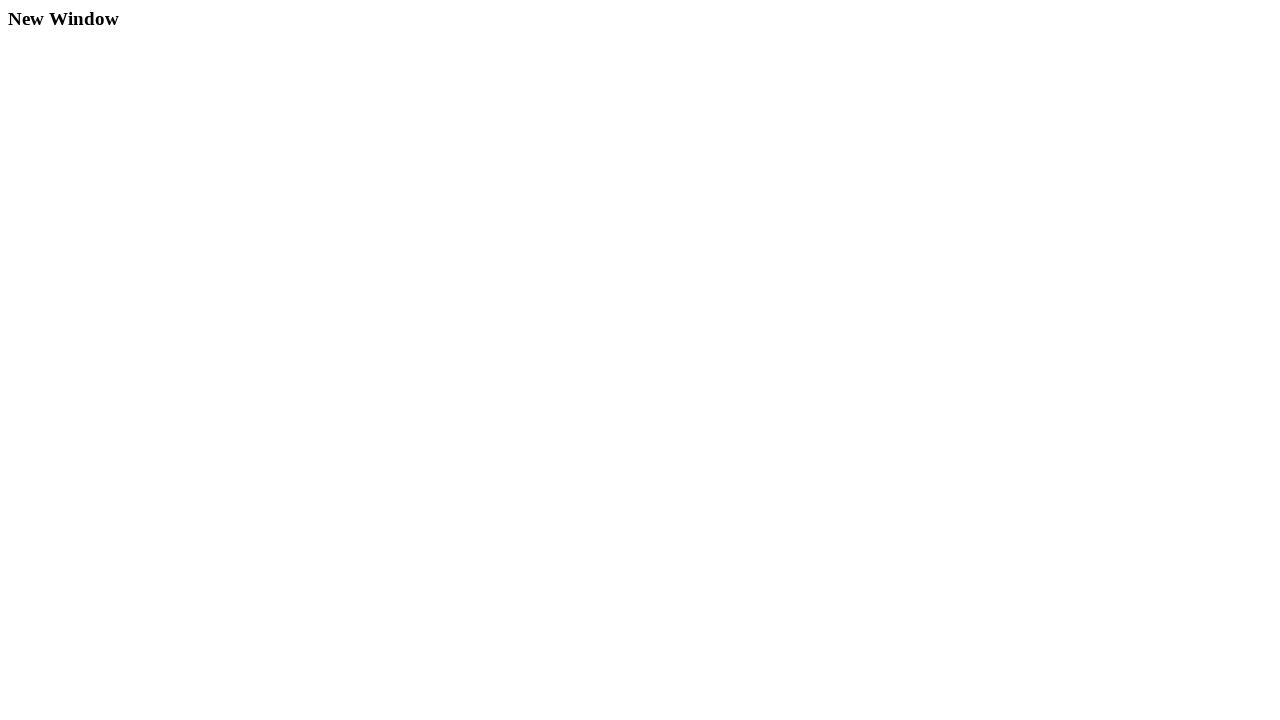

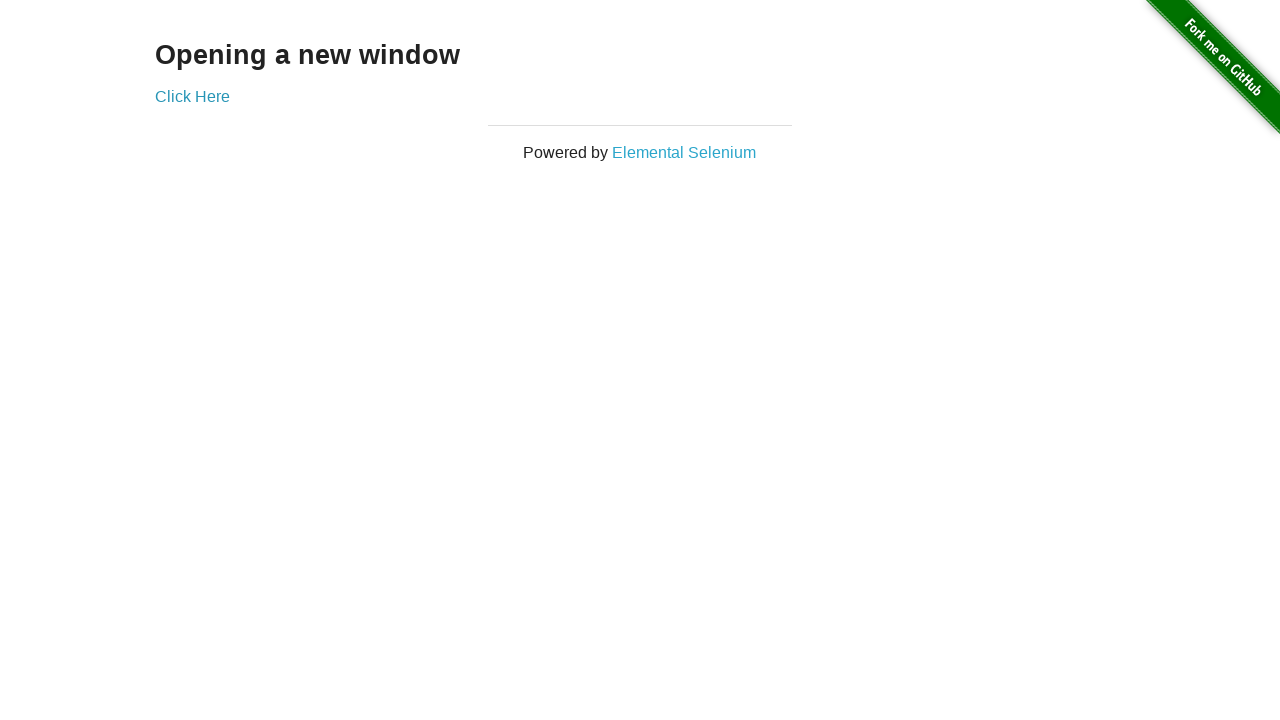